Verifies that the home screen loads successfully by checking that the hero section is displayed.

Starting URL: https://famcare.app/

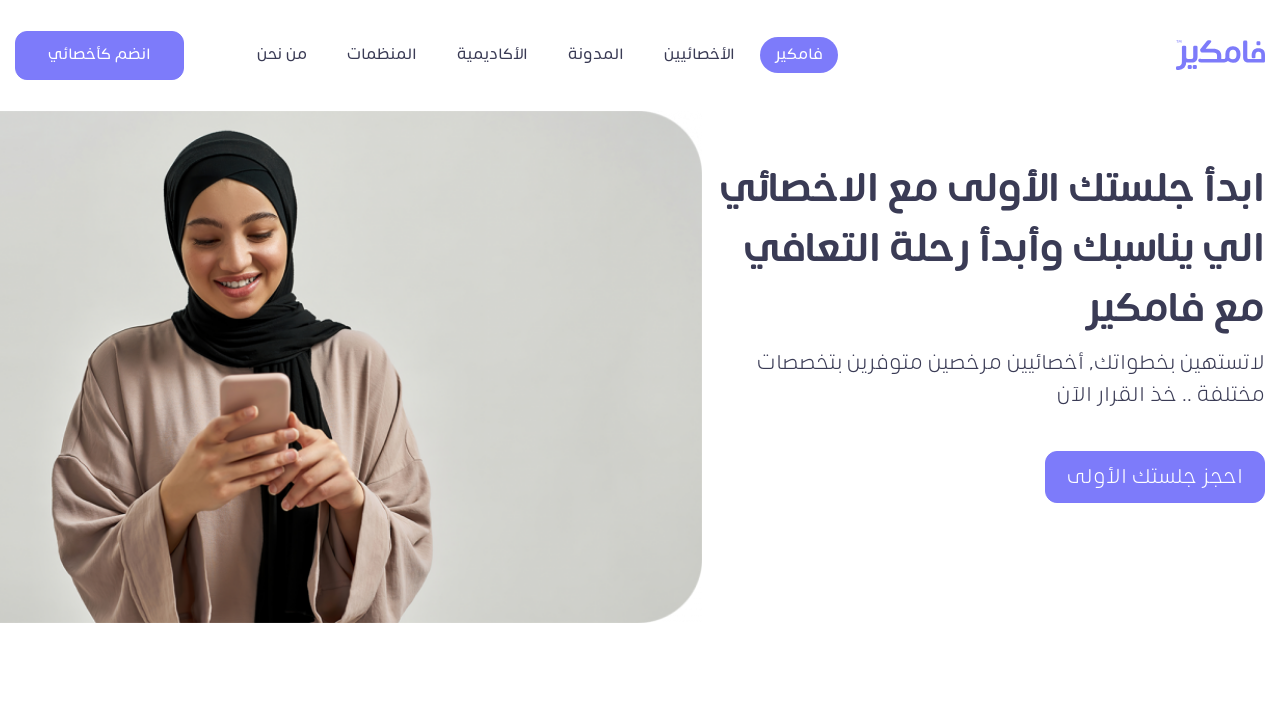

Navigated to https://famcare.app/
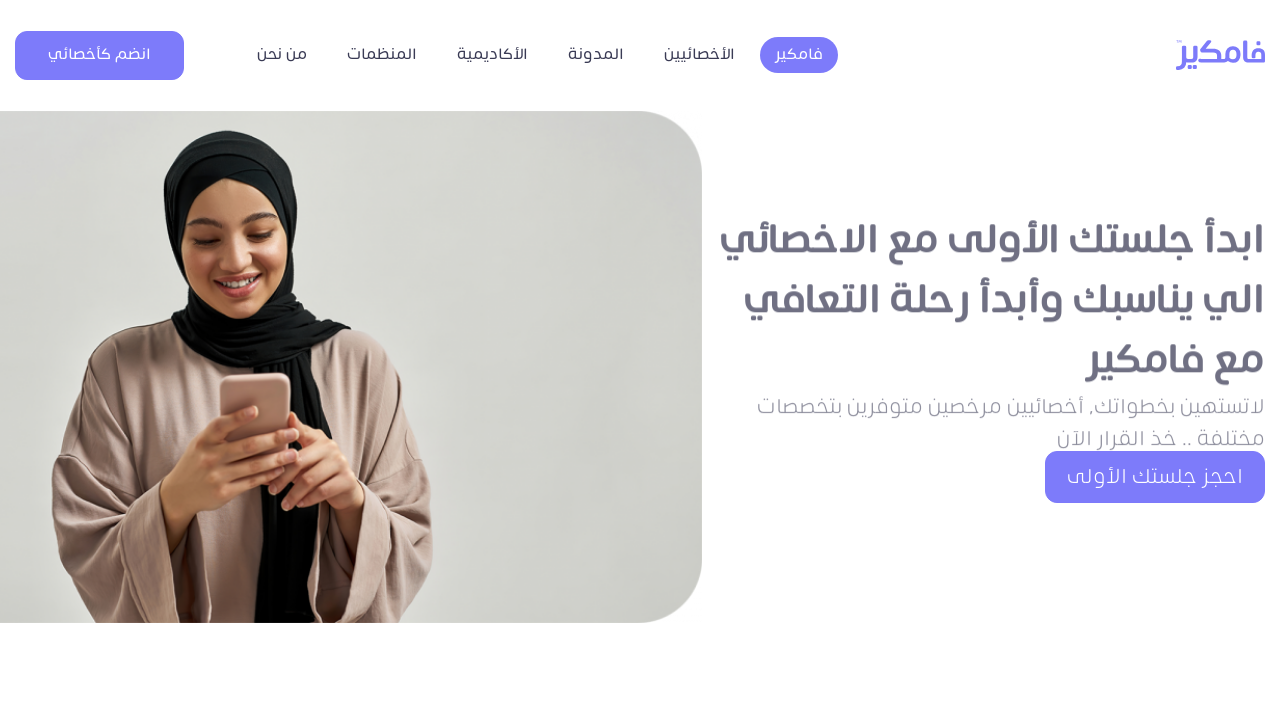

Hero section element loaded
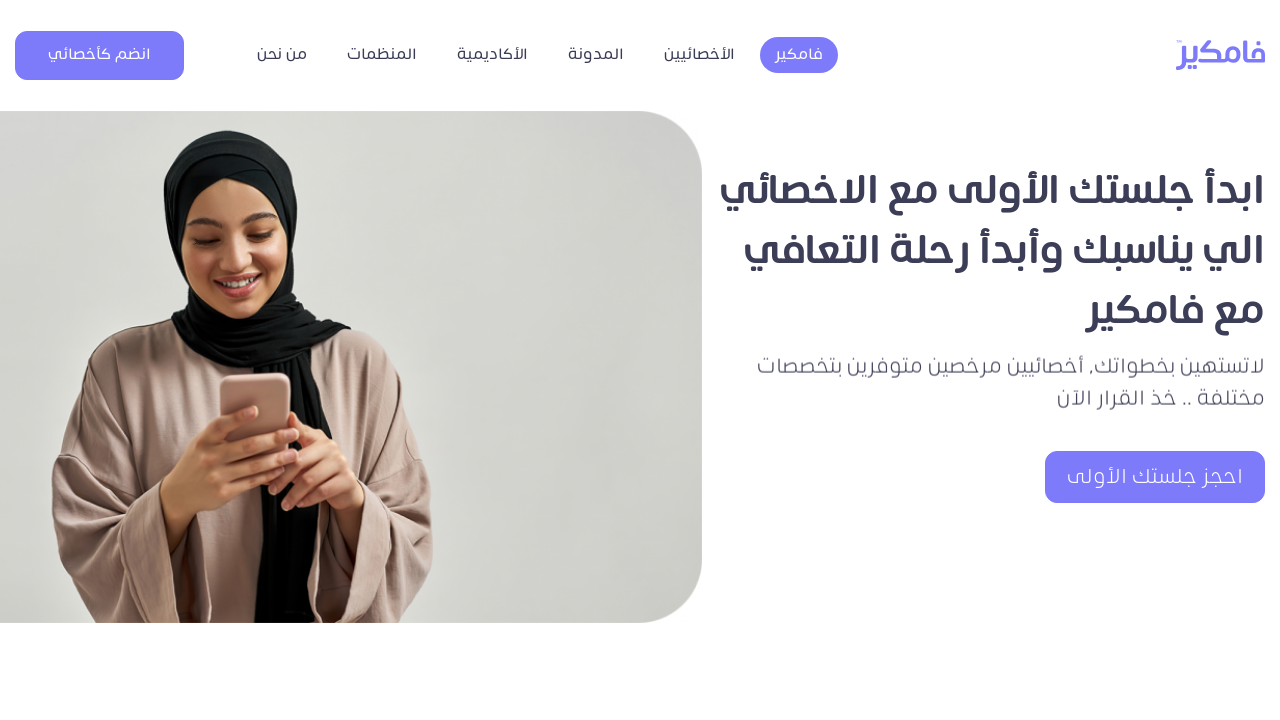

Verified that hero section is visible on home screen
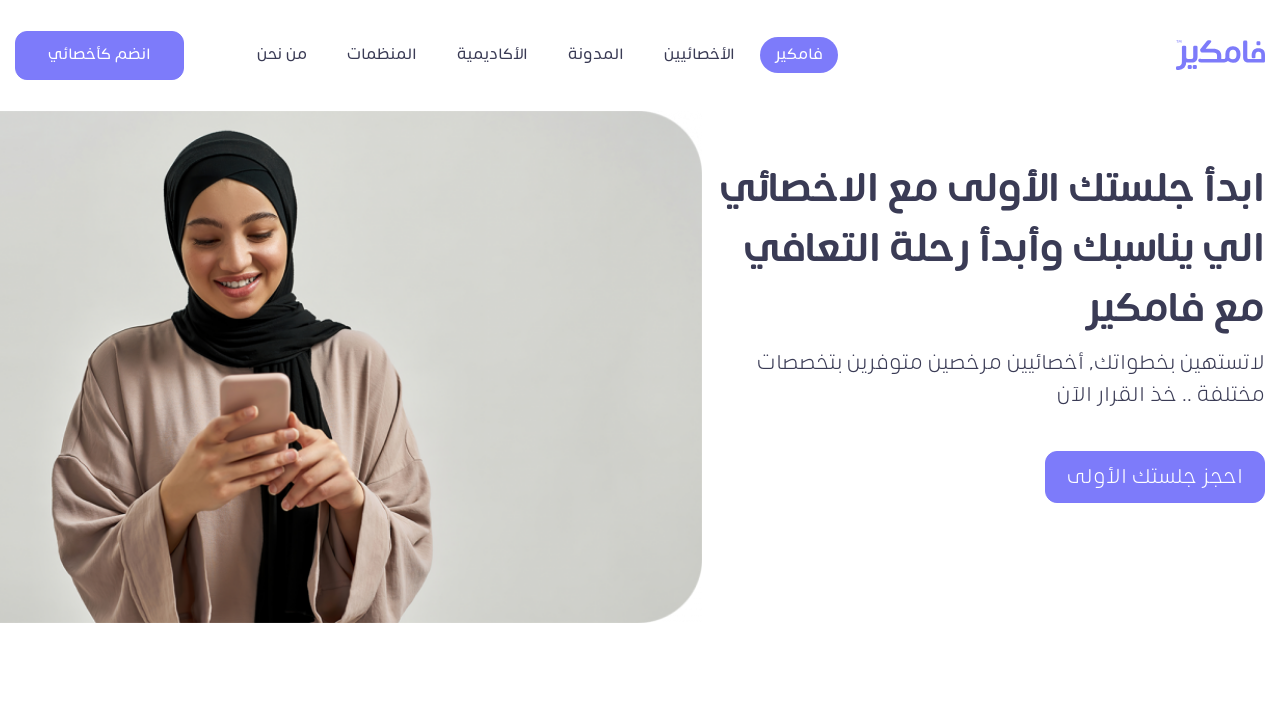

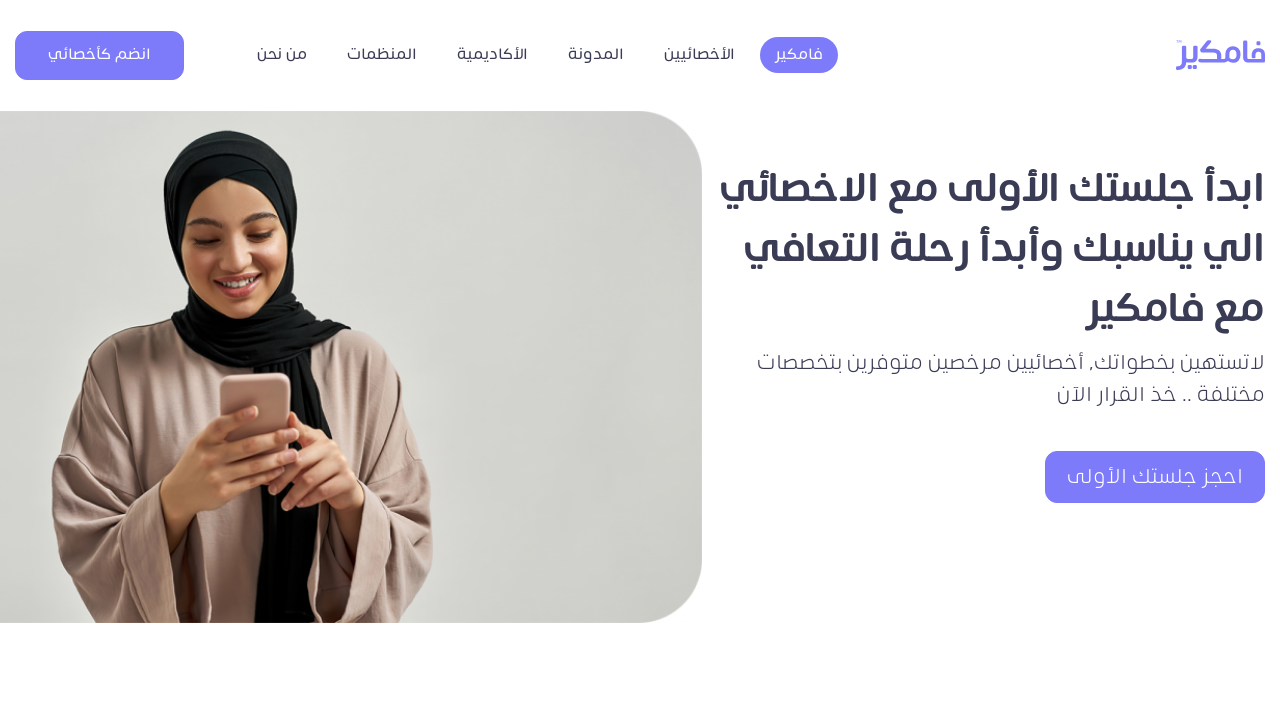